Tests drag and drop functionality by dragging a source element onto a target droppable area within an iframe

Starting URL: https://jqueryui.com/droppable/

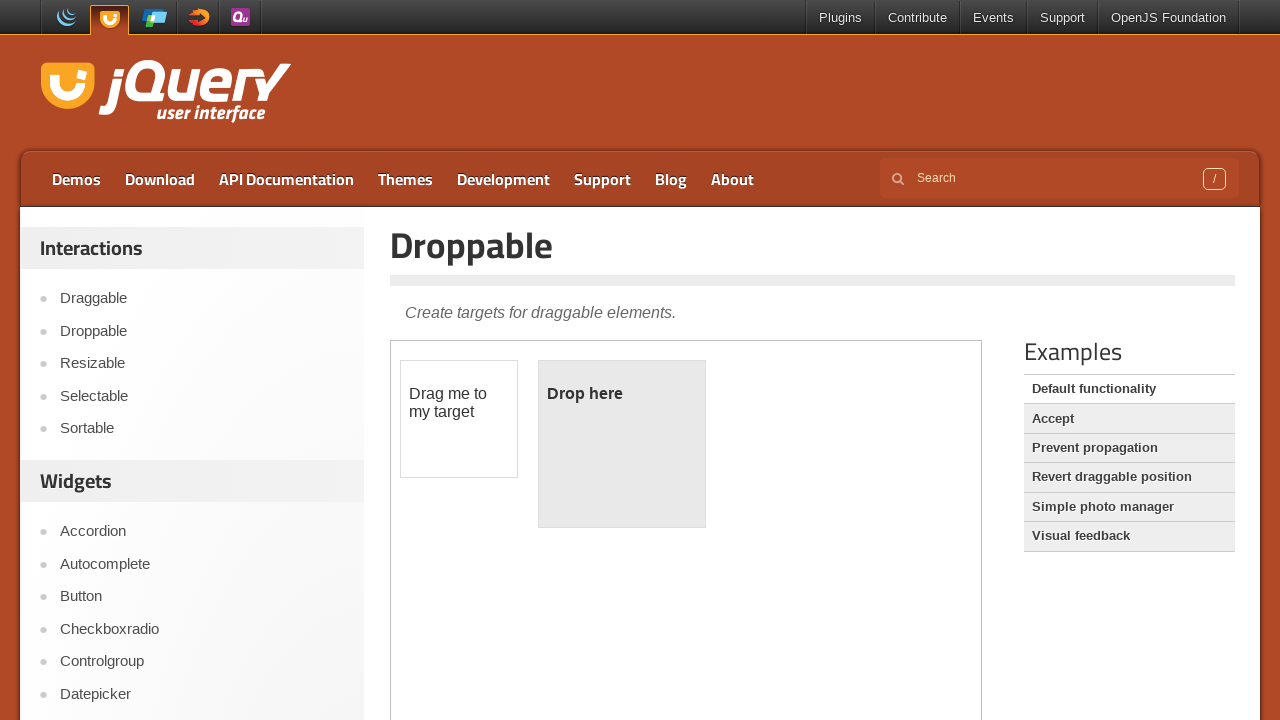

Located the iframe containing the drag and drop demo
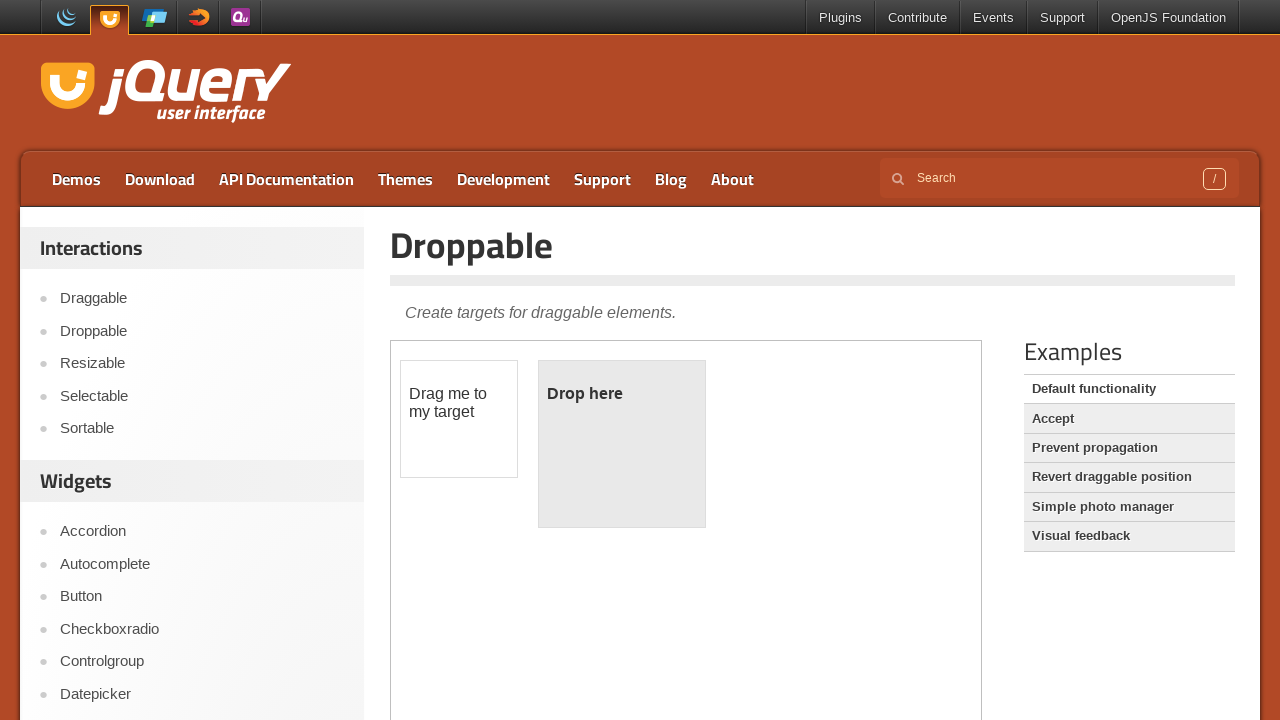

Located the draggable source element
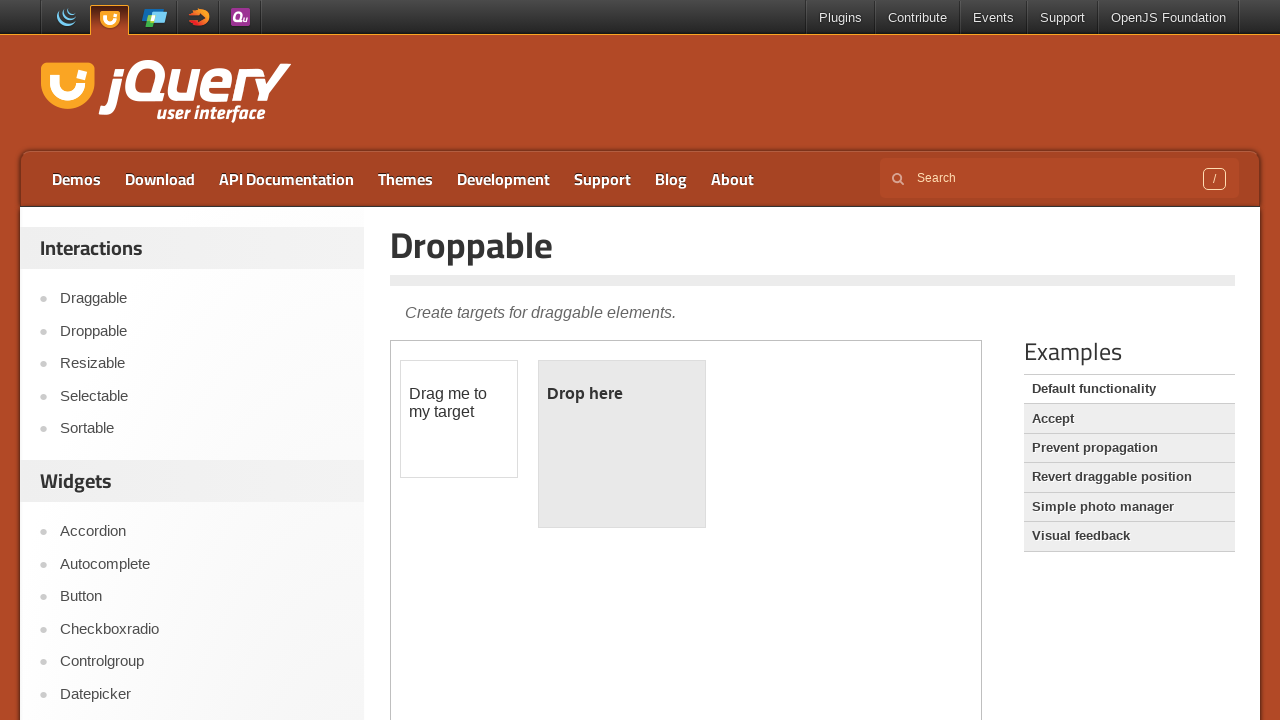

Located the droppable target element
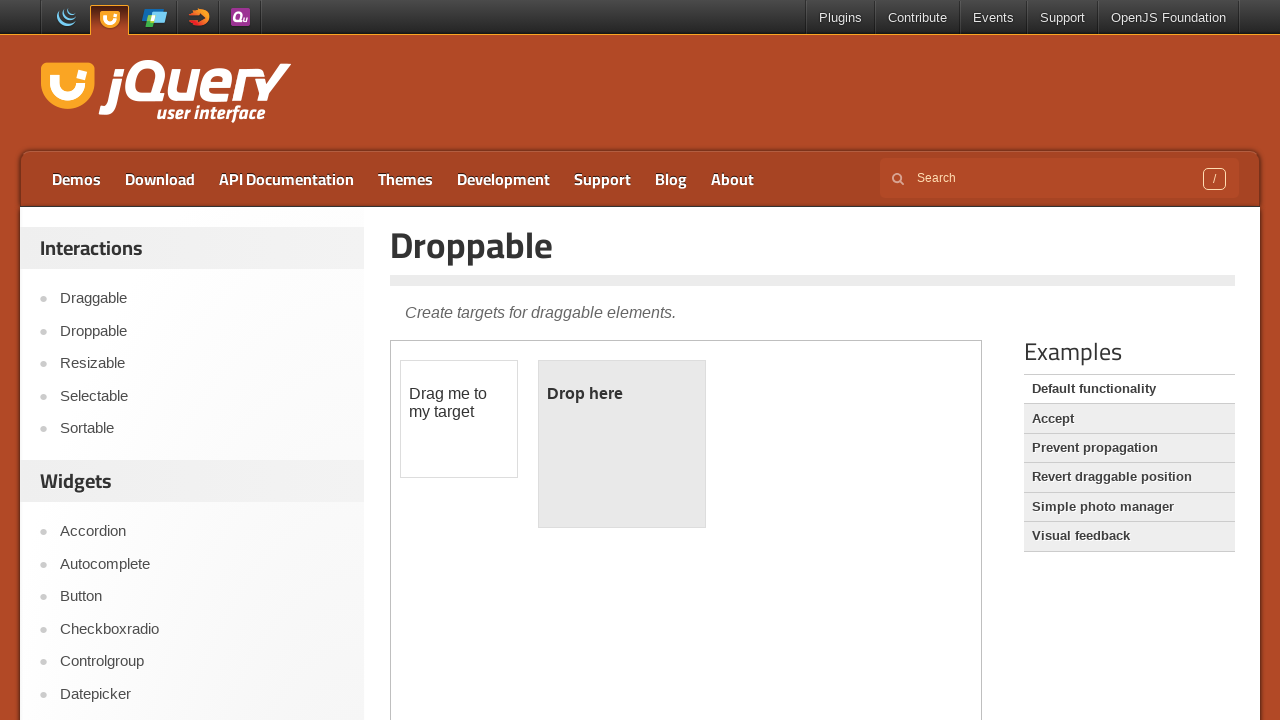

Dragged the source element onto the target droppable area at (622, 444)
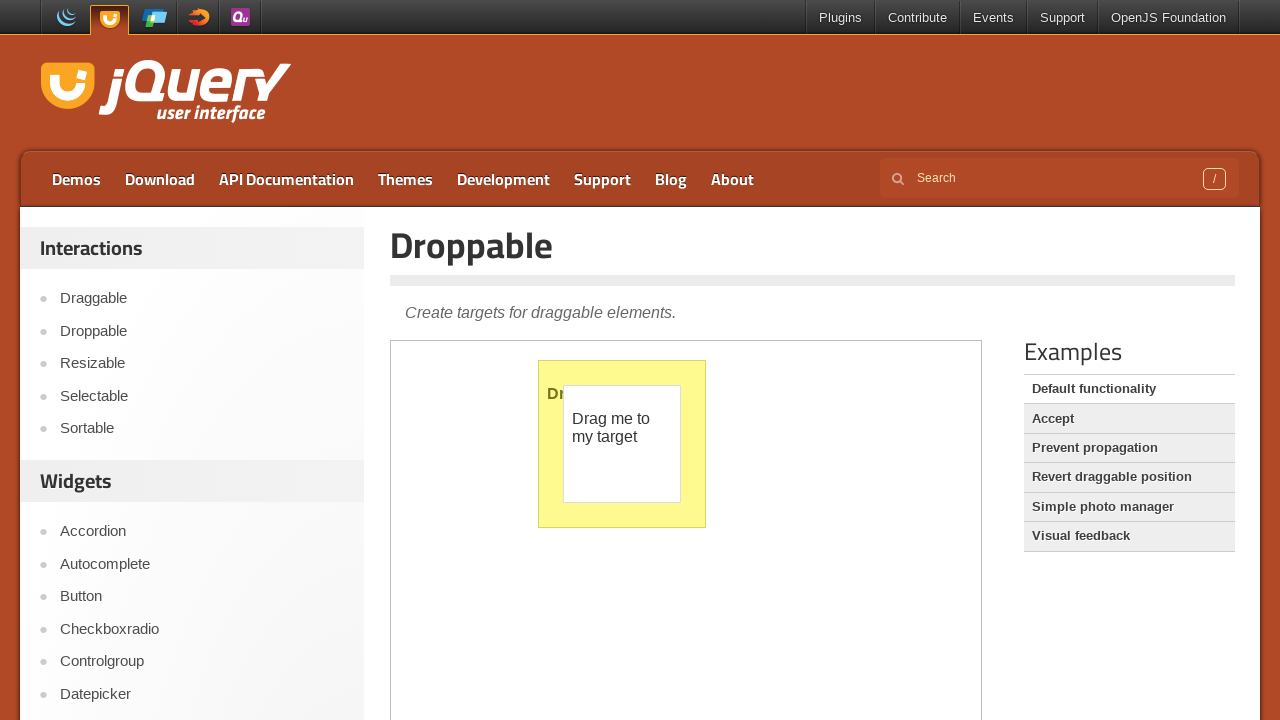

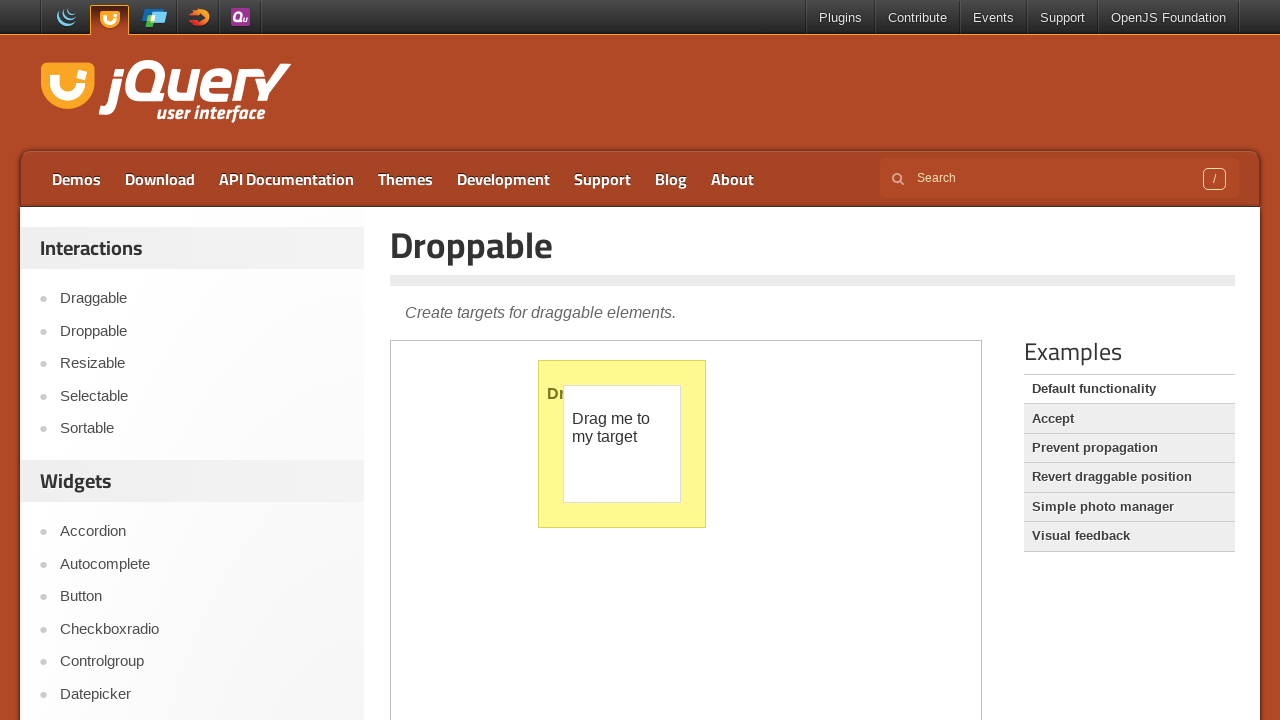